Tests clicking an "edit" link on the Challenging DOM page and verifies the URL updates with the #edit hash fragment

Starting URL: https://the-internet.herokuapp.com/challenging_dom

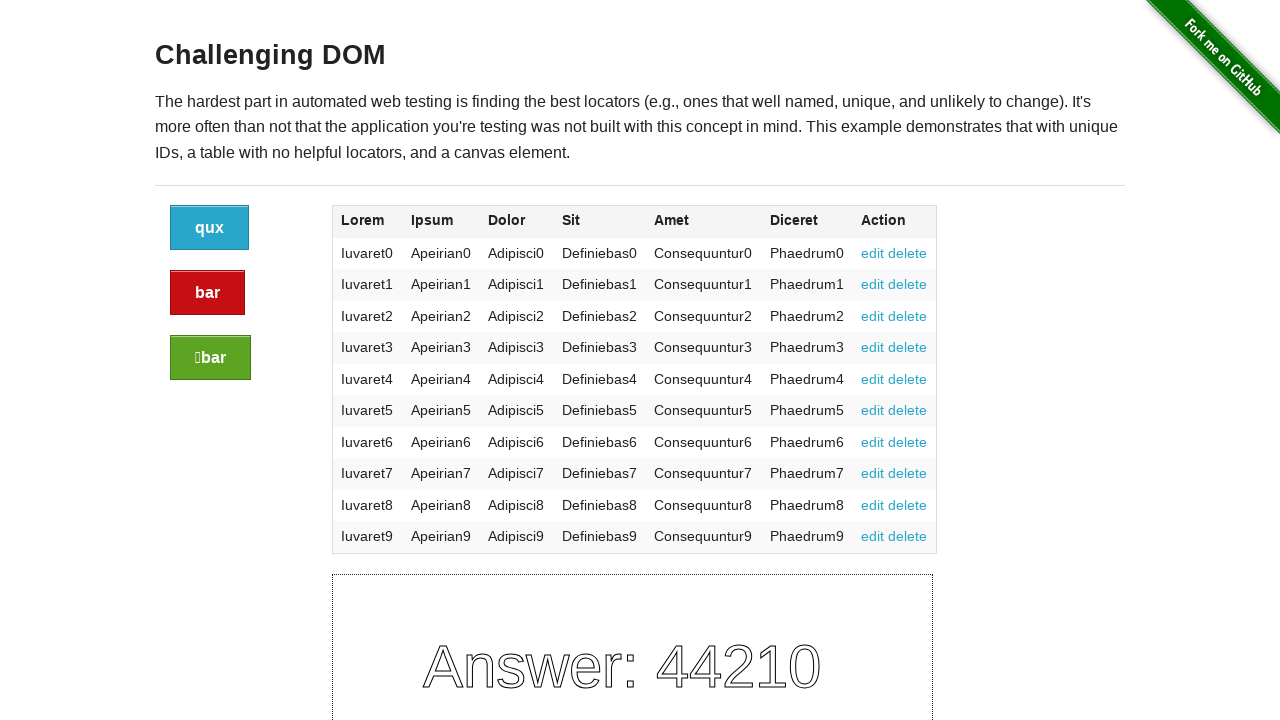

Navigated to Challenging DOM page
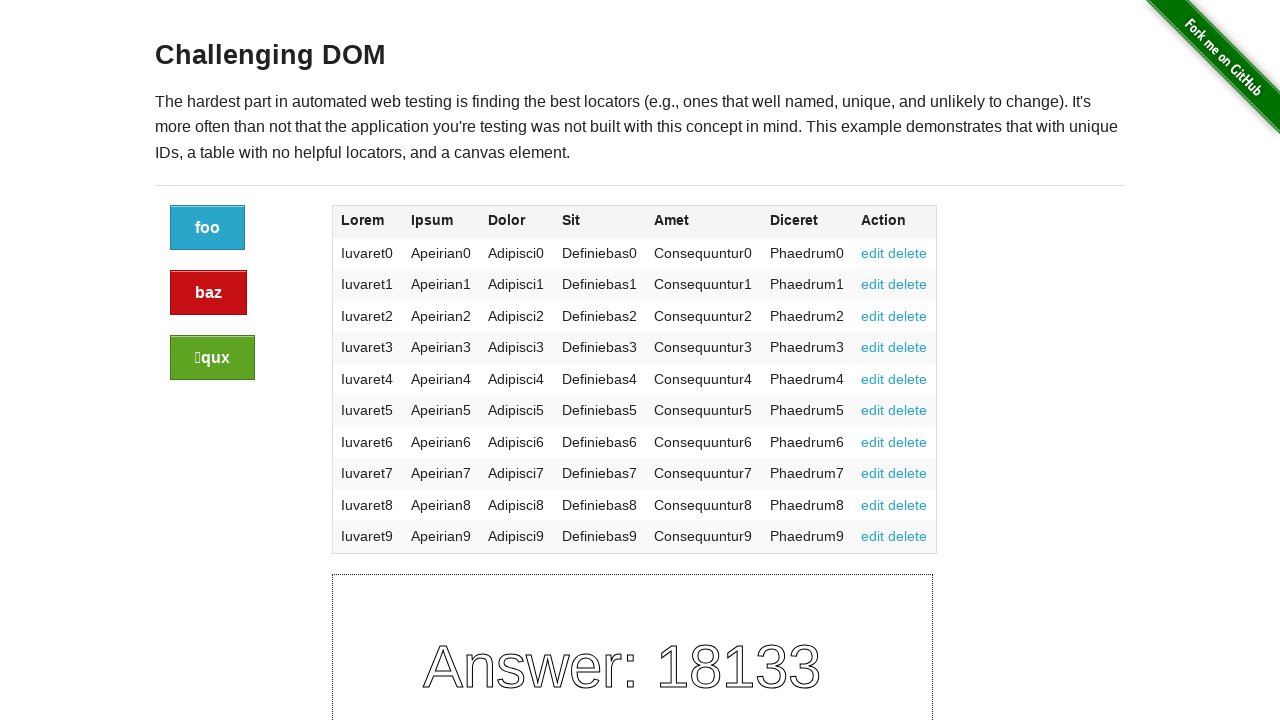

Clicked the edit link at (873, 253) on a[href='#edit']
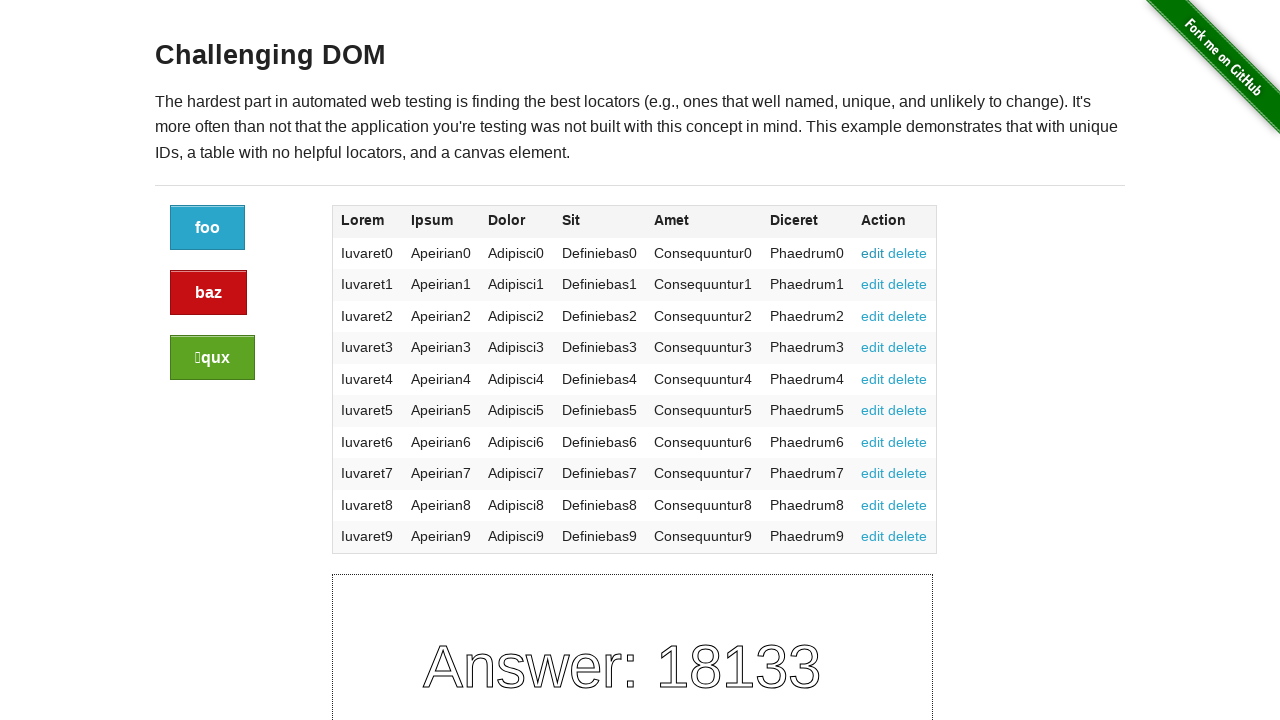

URL updated with #edit hash fragment
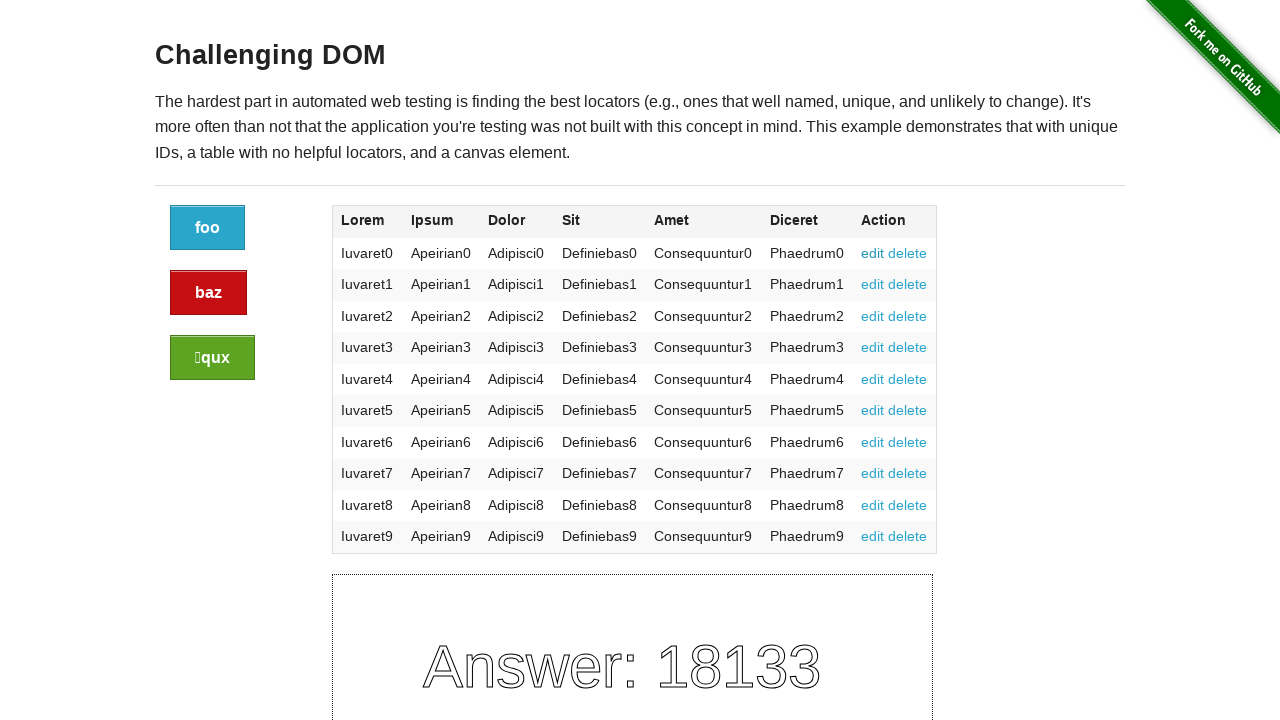

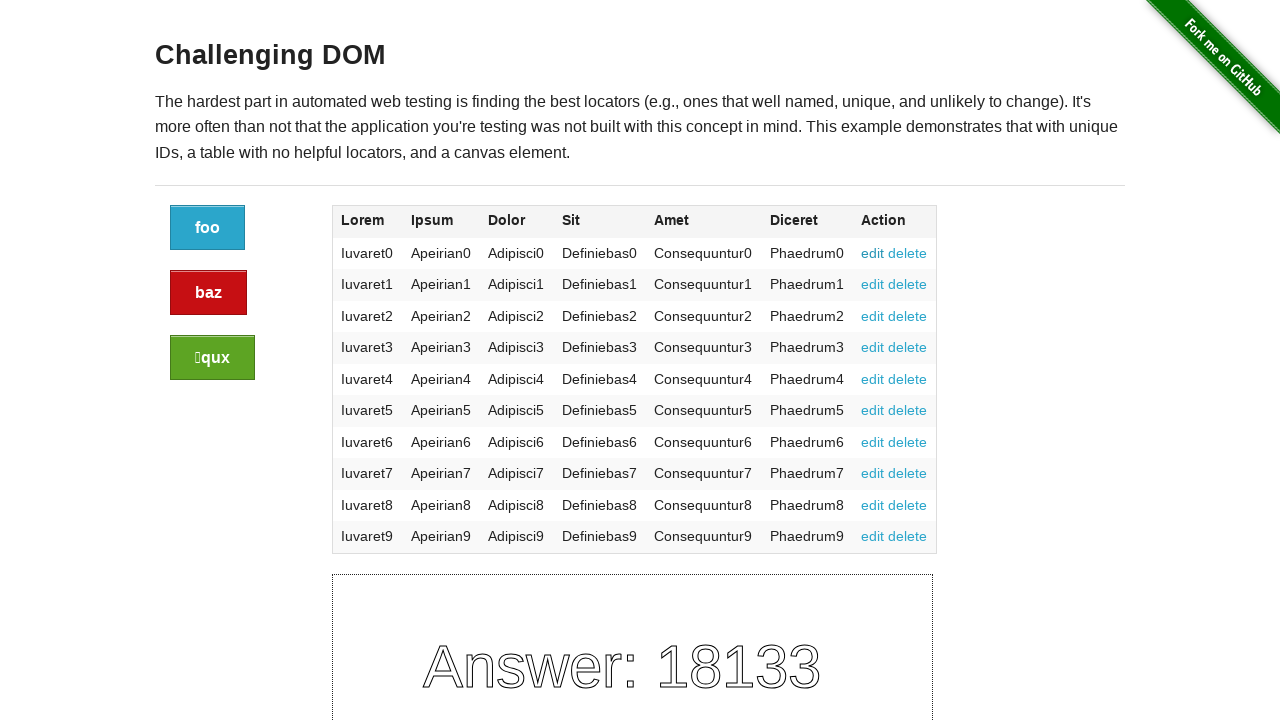